Tests dynamic dropdown functionality by typing partial text and selecting a matching country from the autosuggest list

Starting URL: https://rahulshettyacademy.com/dropdownsPractise/

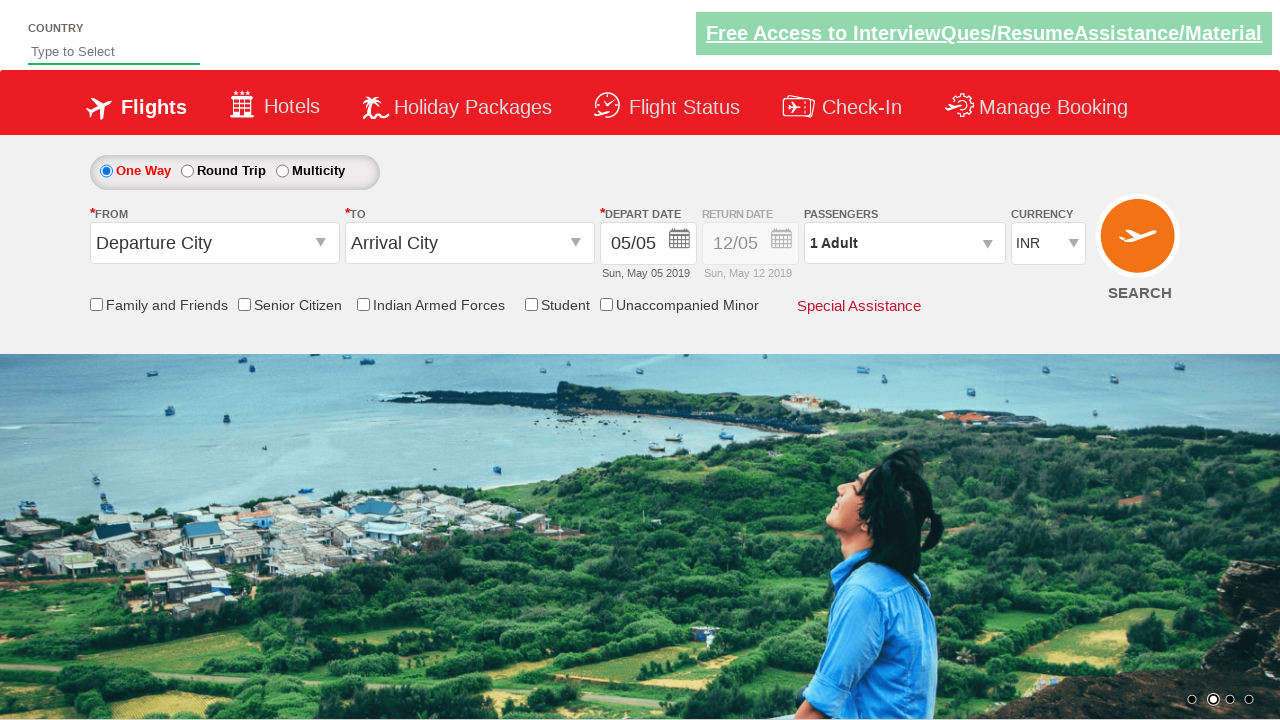

Filled autosuggest field with 'ind' to trigger dynamic dropdown on #autosuggest
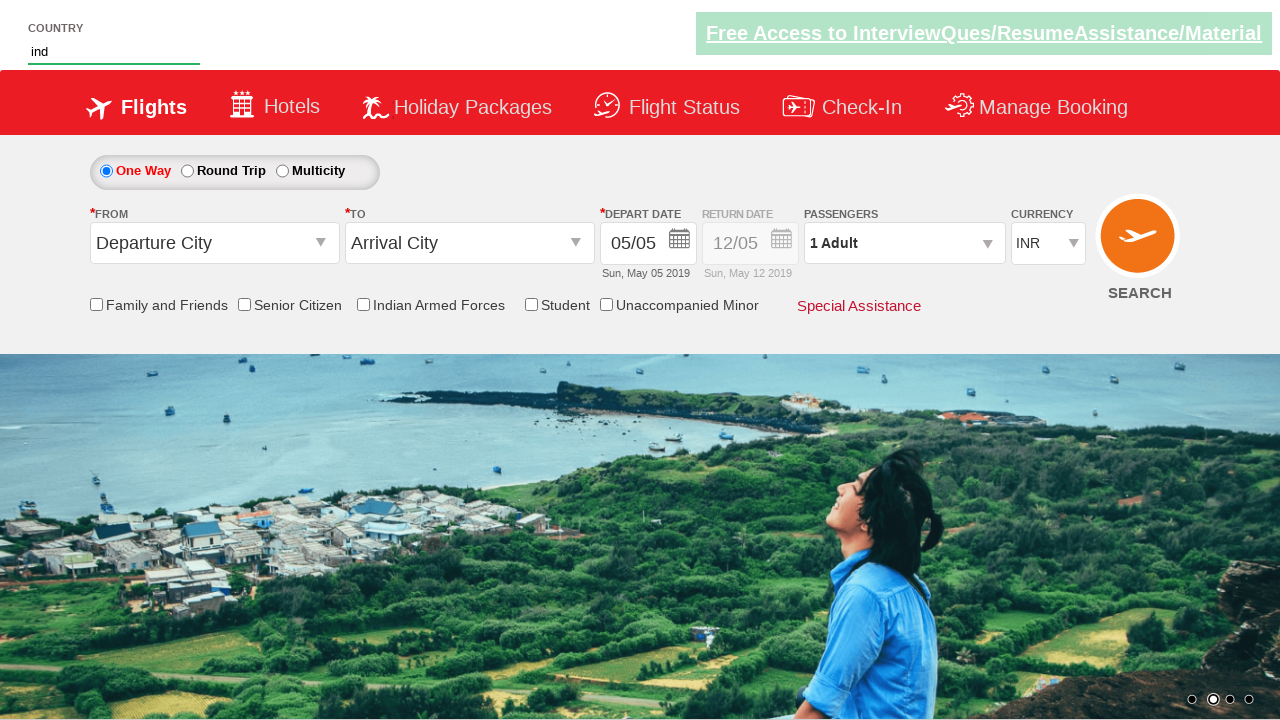

Waited for dropdown suggestions to appear
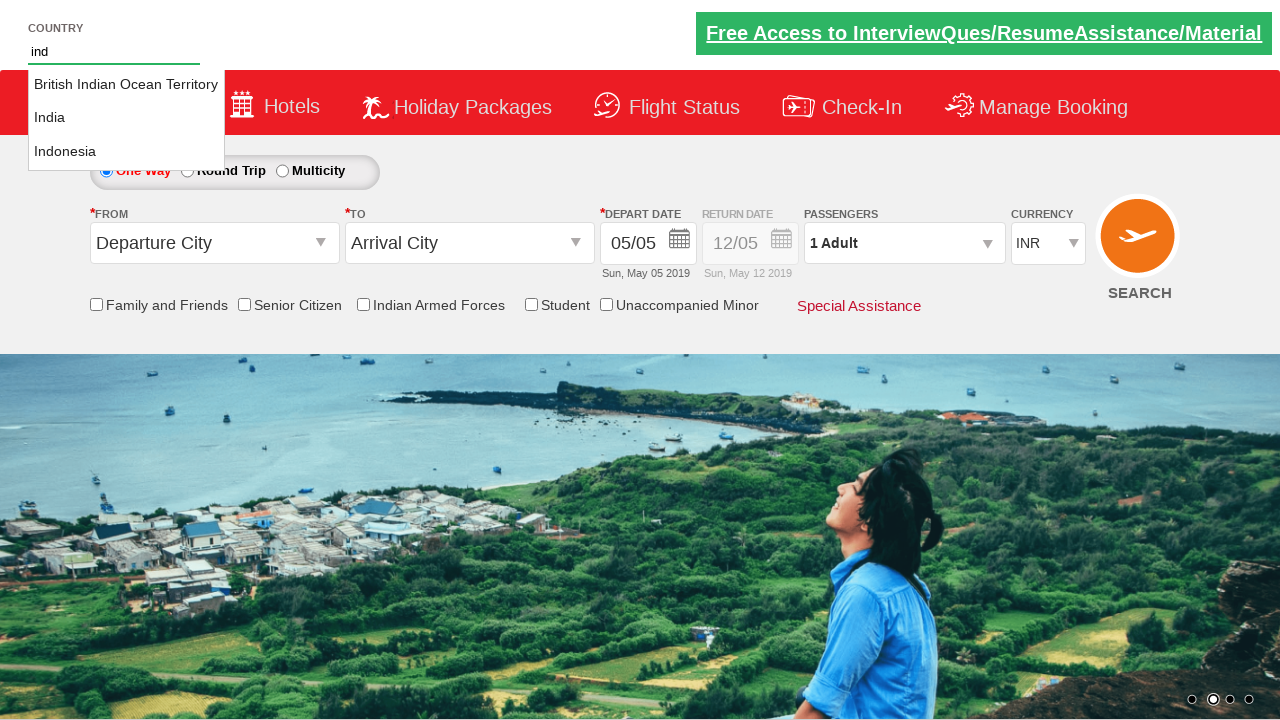

Retrieved 3 country suggestions from dropdown
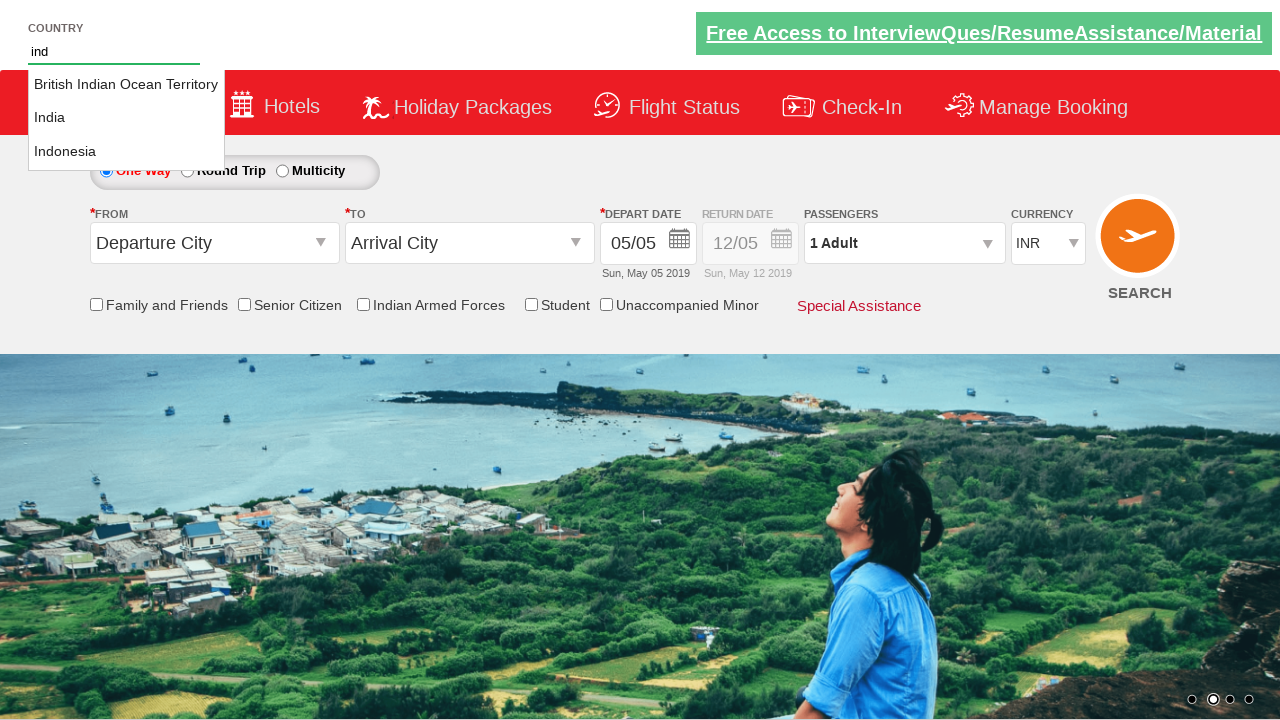

Selected 'India' from the autosuggest dropdown at (126, 118) on xpath=//li[@class='ui-menu-item']/a >> nth=1
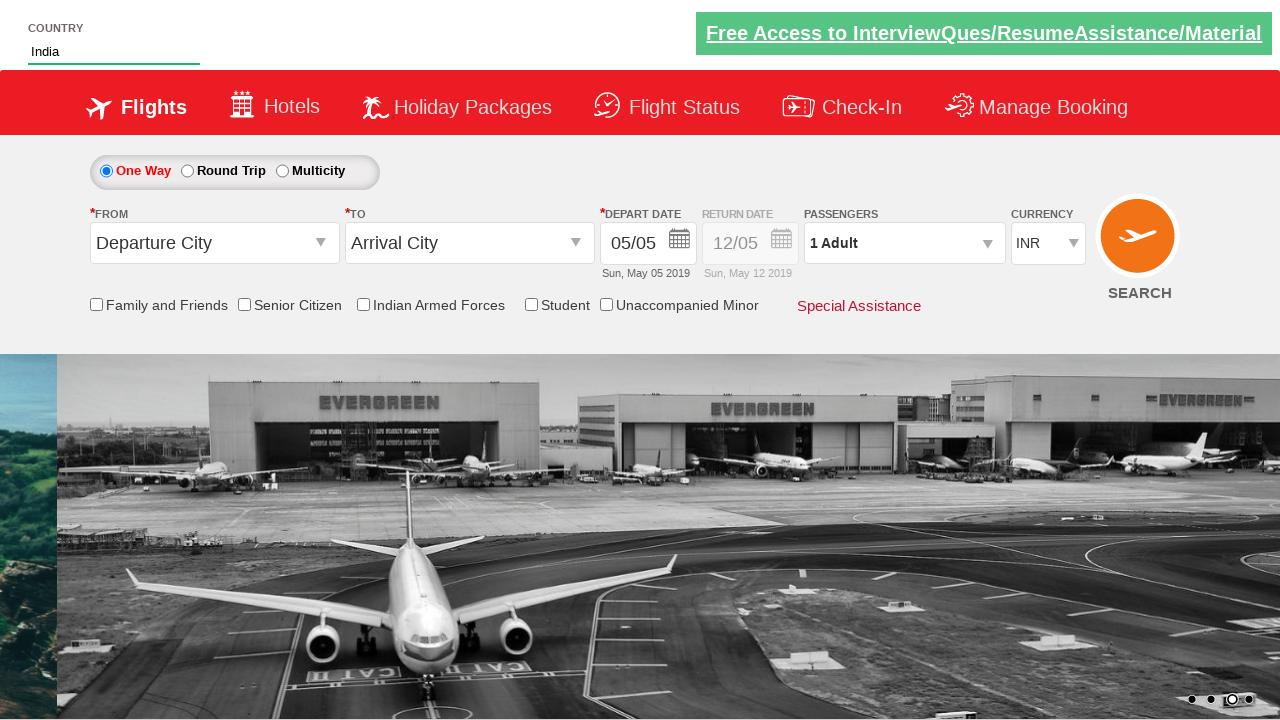

Verified that 'India' was successfully selected in the autosuggest field
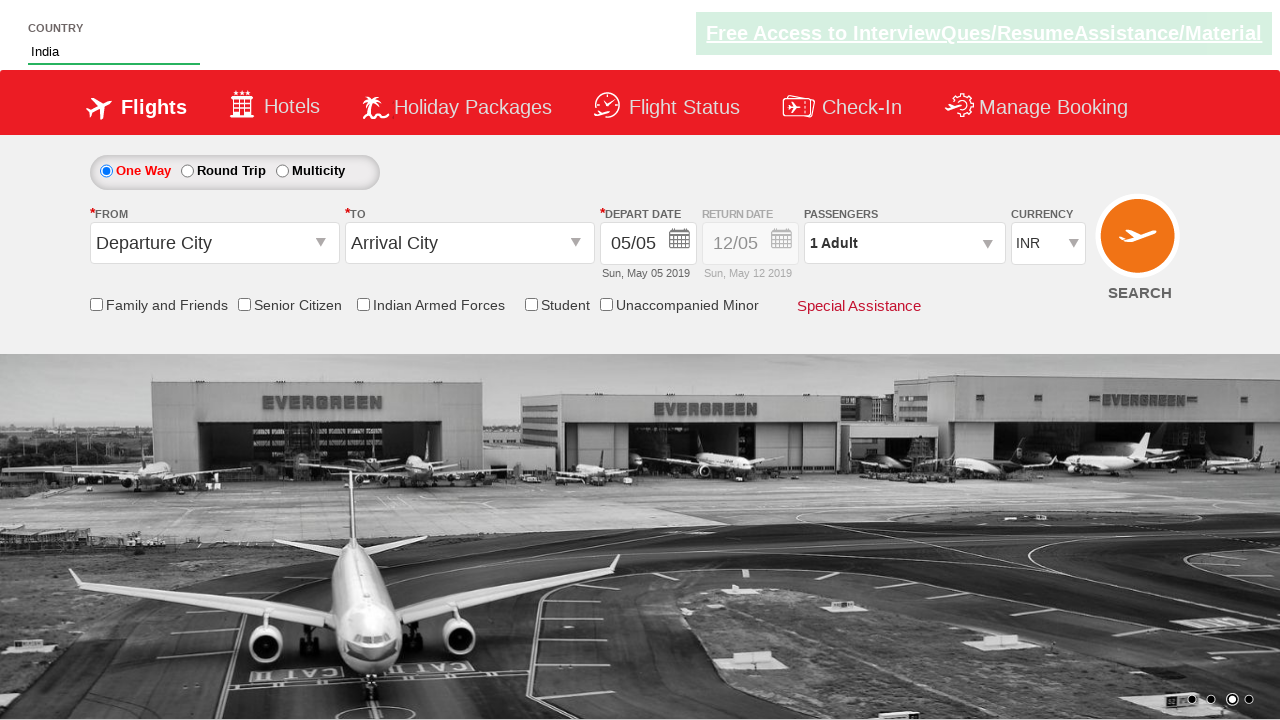

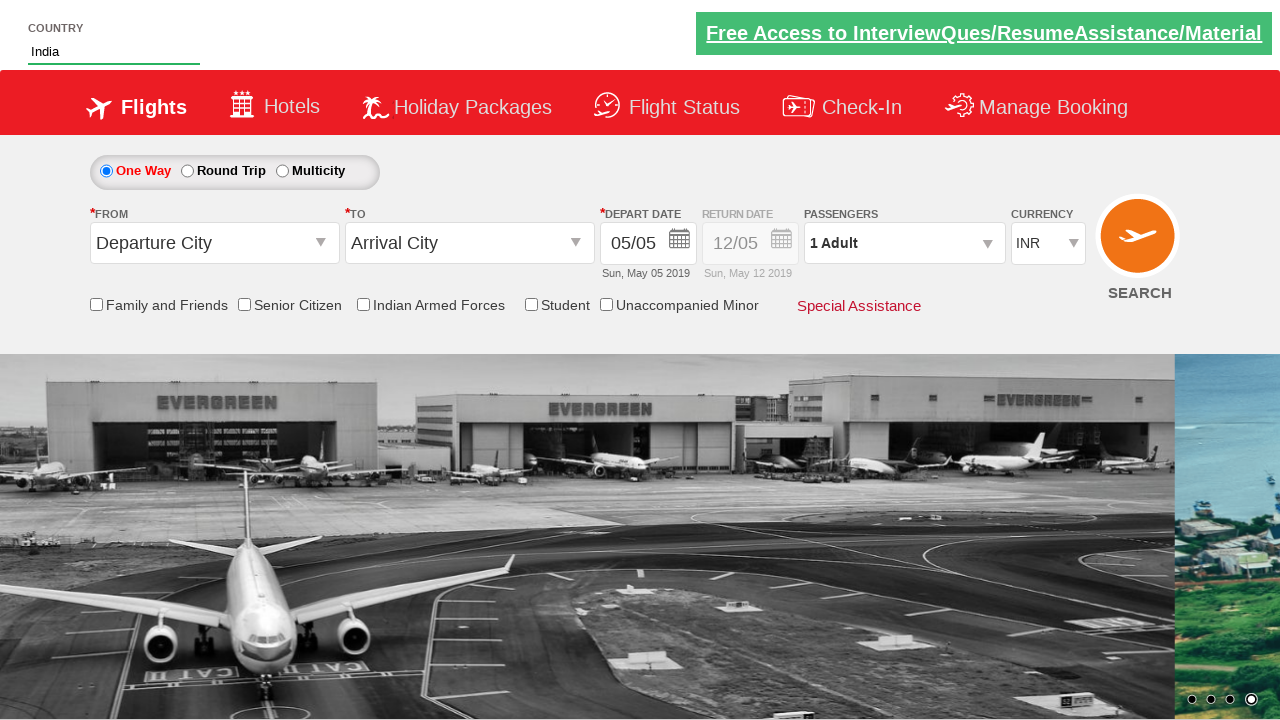